Tests a demo page by filling an input field with text and clicking a button

Starting URL: https://seleniumbase.io/demo_page

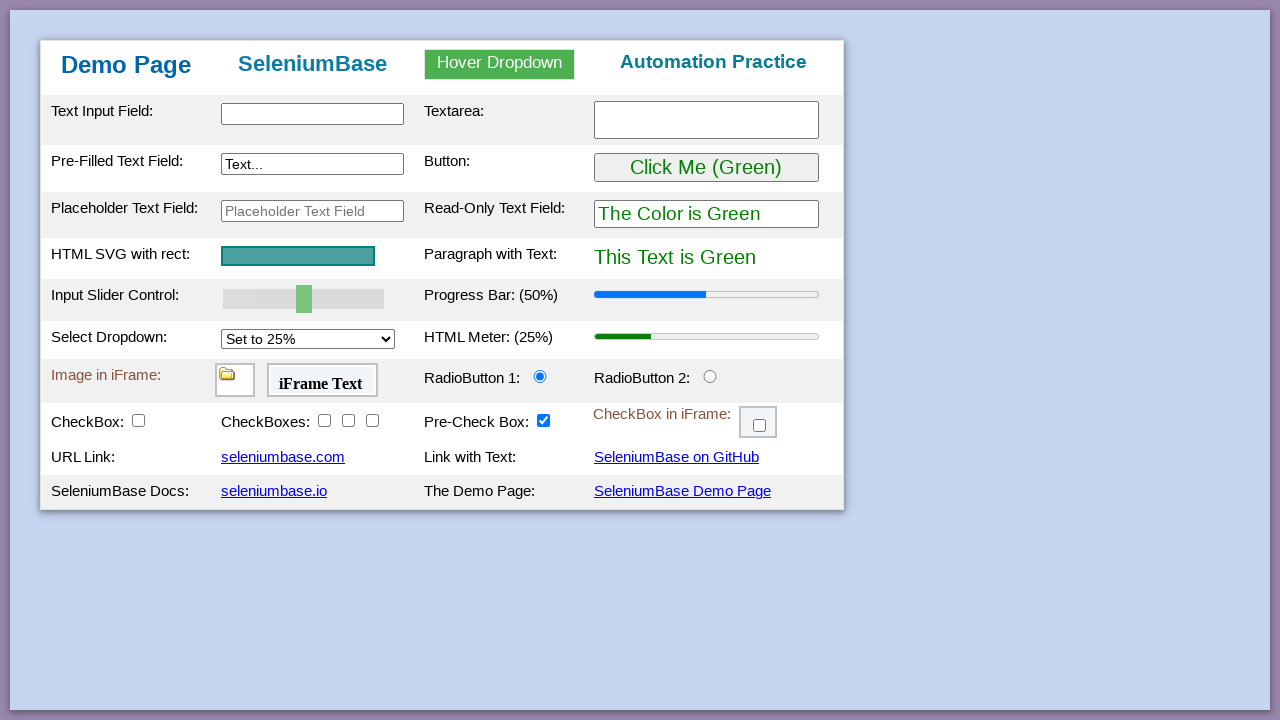

Navigated to demo page
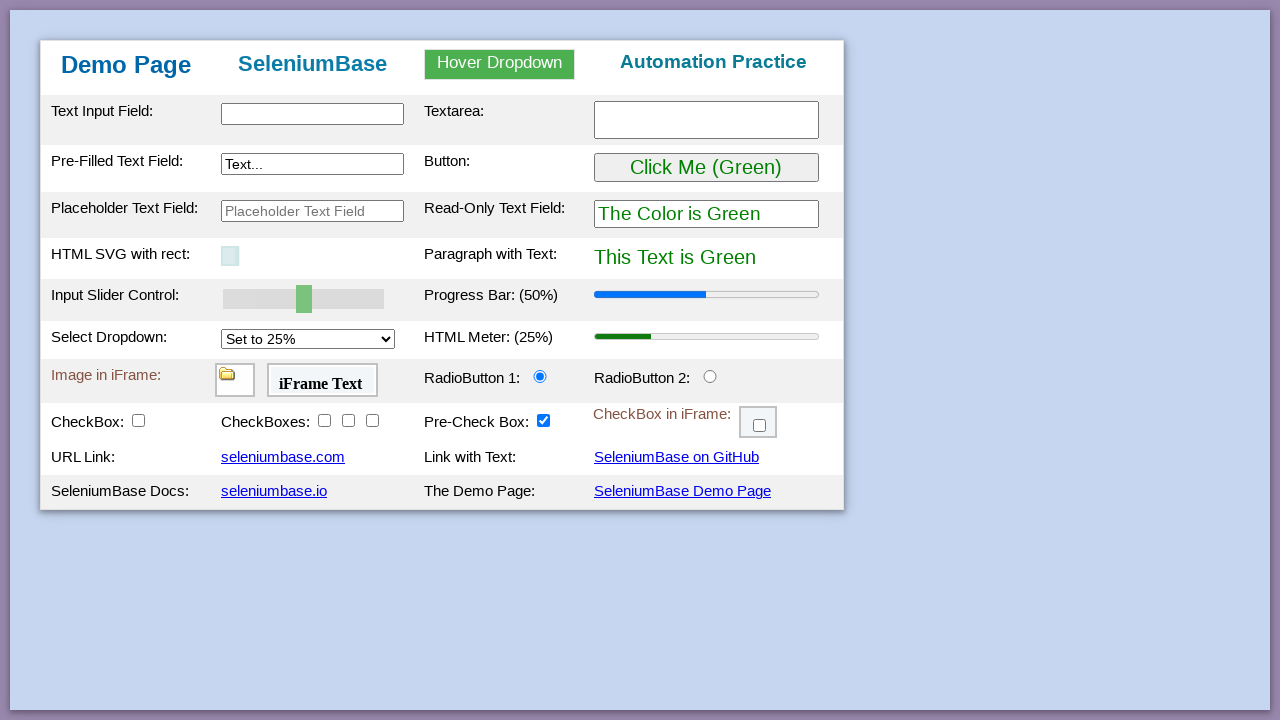

Filled input field with 'Text' on input
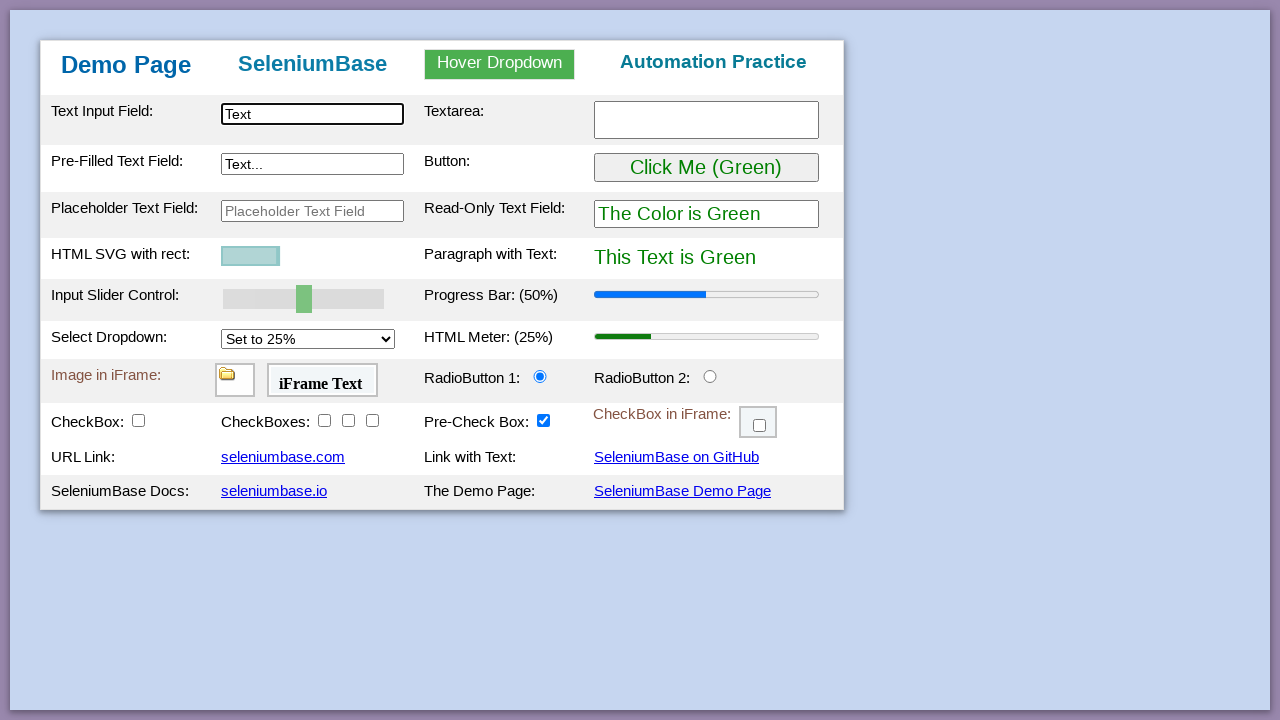

Clicked button on the page at (706, 168) on button
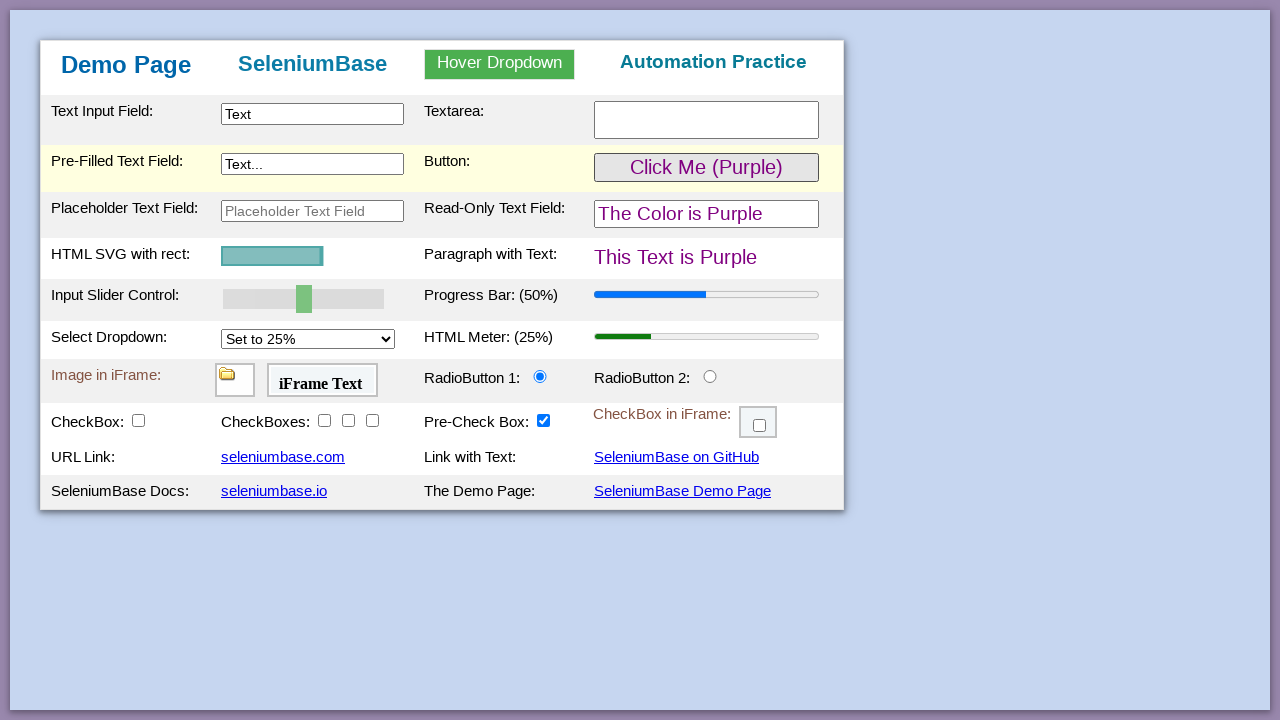

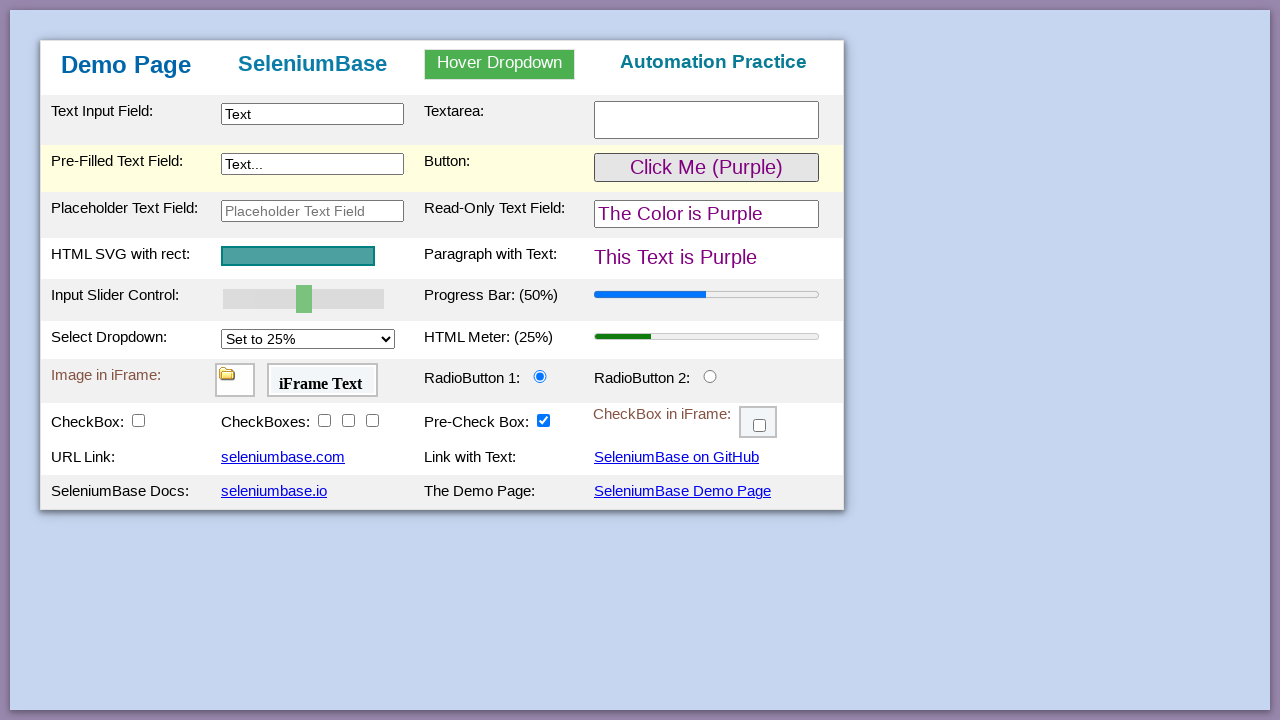